Tests navigation from the main page of the Ukrainian government portal (Diia) to the FAQ section by clicking the "All Questions and Answers" button and verifying the FAQ page loads.

Starting URL: https://diia.gov.ua/

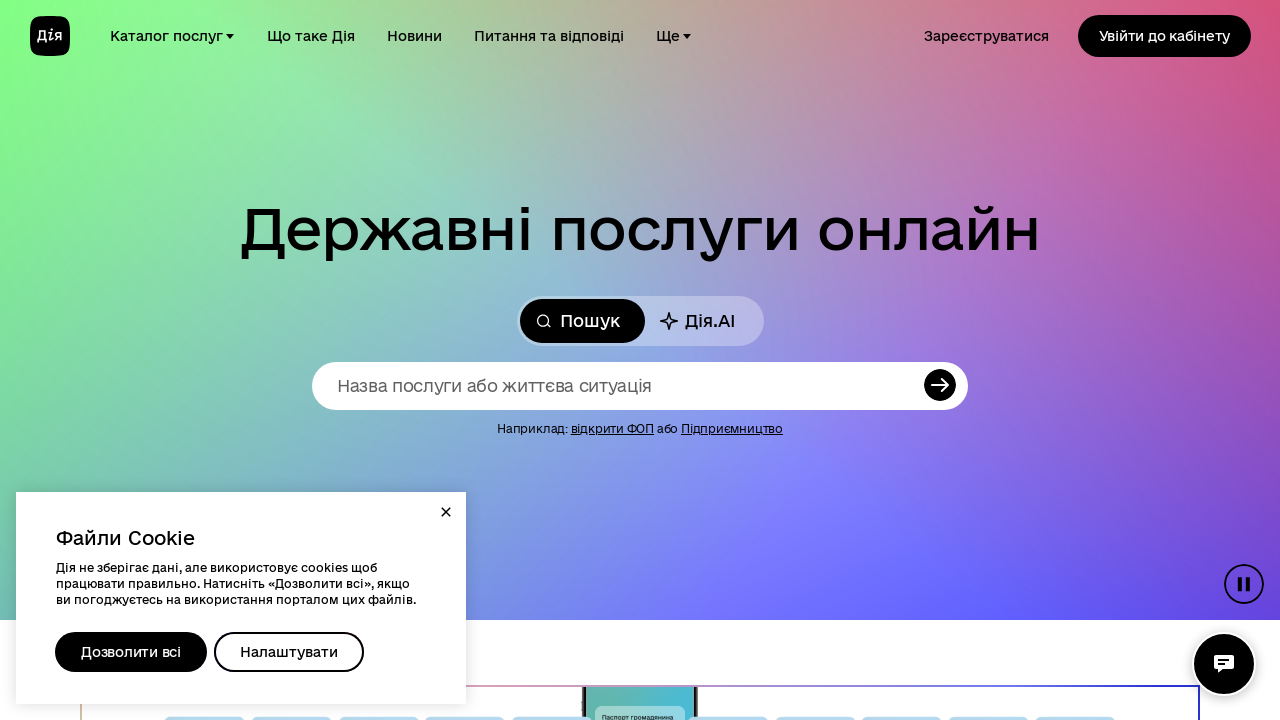

Clicked 'All Questions and Answers' button on the main page at (999, 360) on .wrap-all-link_link > span
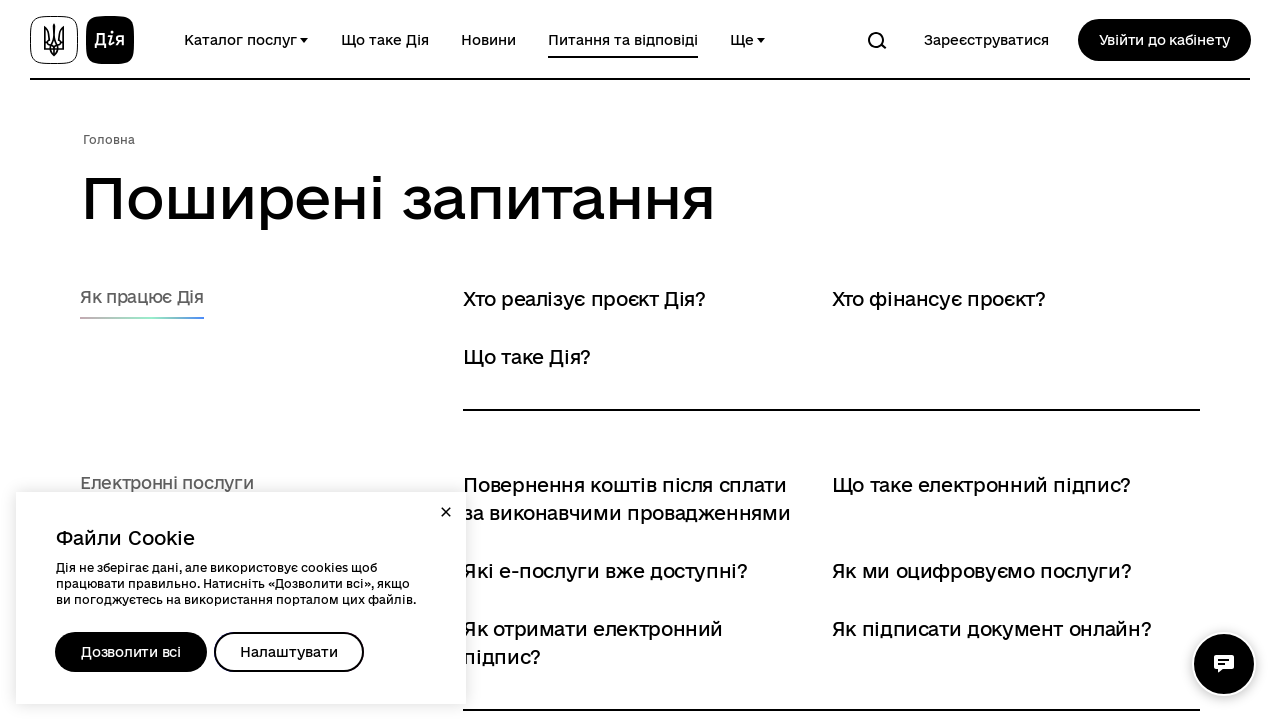

FAQ page header loaded successfully
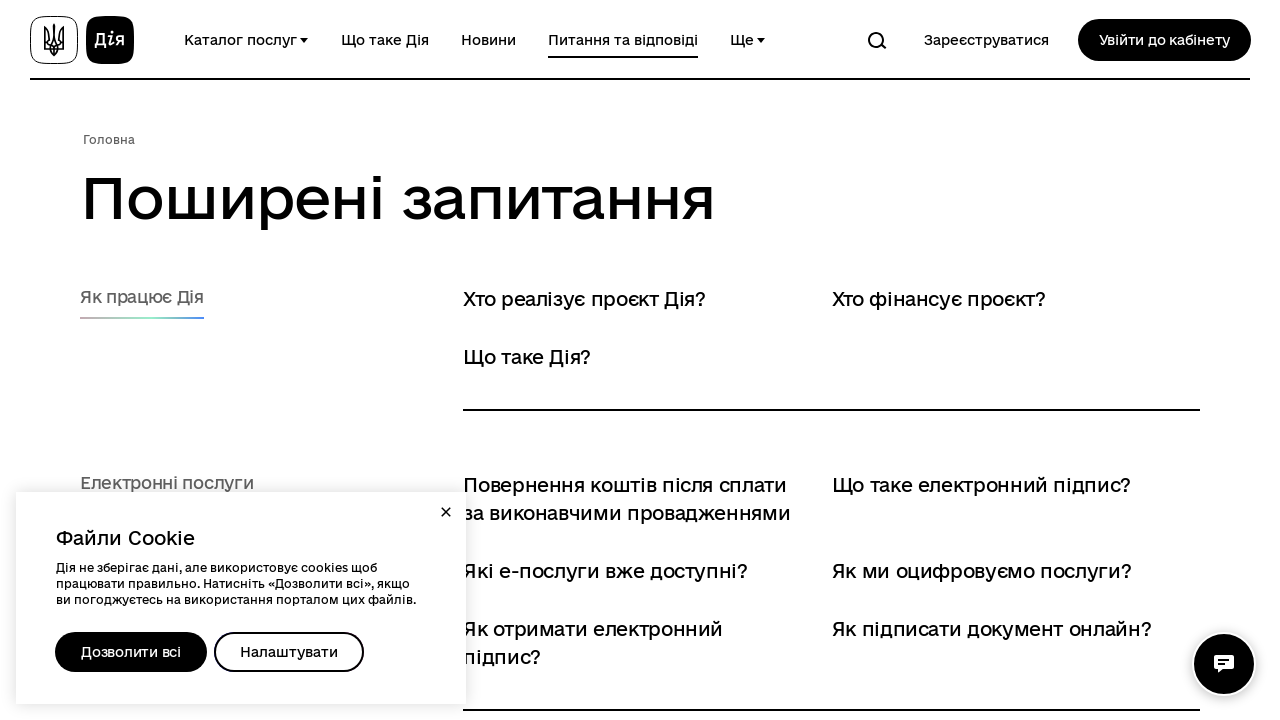

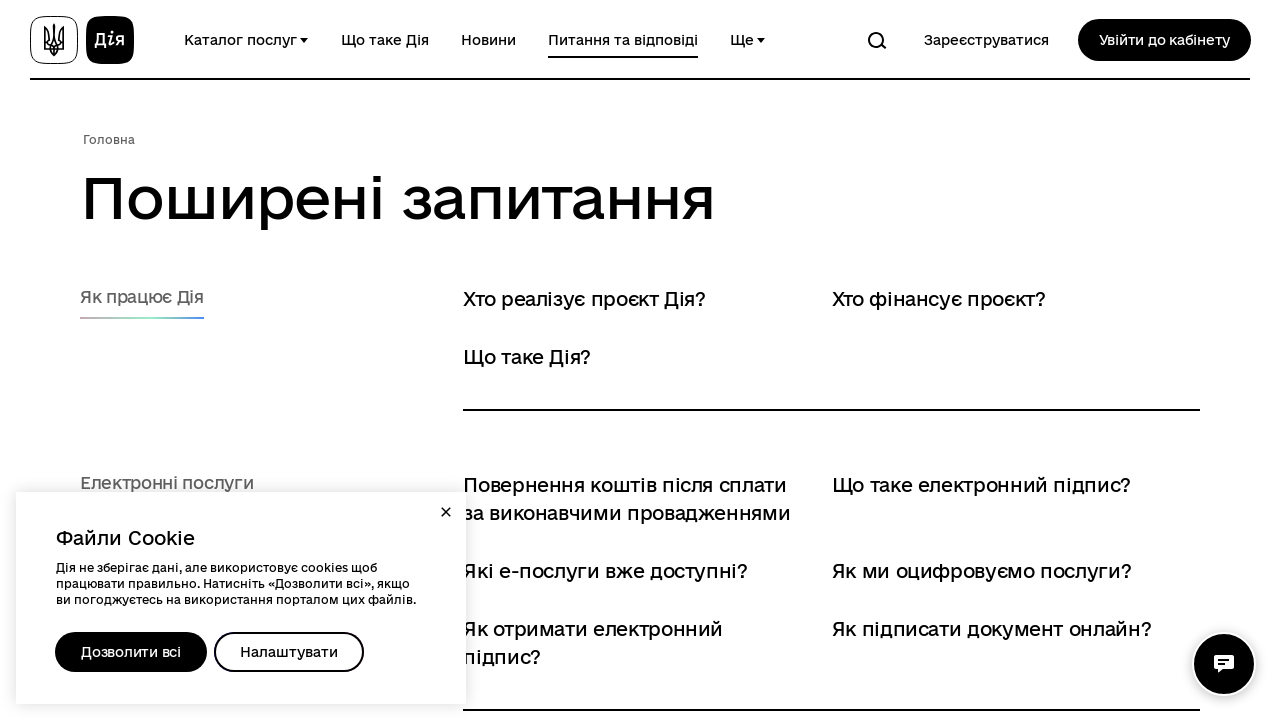